Tests the percent calculator functionality on calculator.net by navigating to Math Calculators, then Percent Calculators, entering values, and calculating the result

Starting URL: http://www.calculator.net/

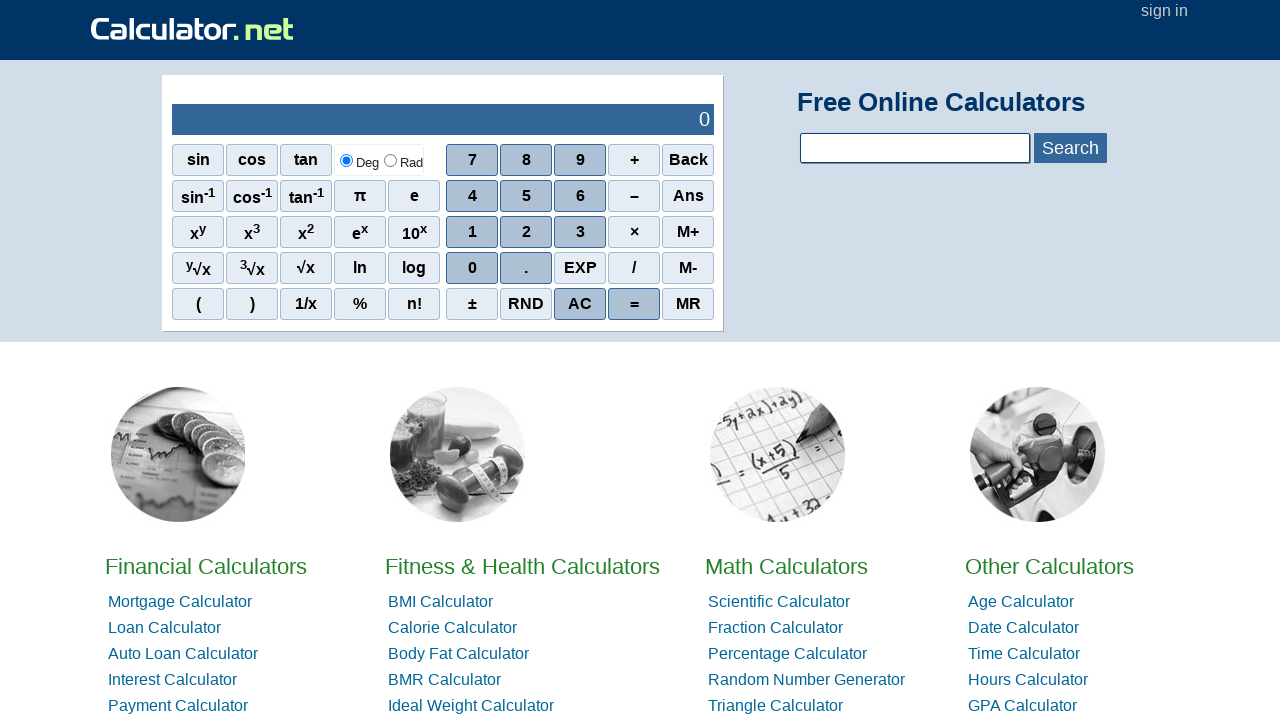

Clicked on Math Calculators link at (778, 454) on xpath=//a[contains(@href, 'math-calculator')]
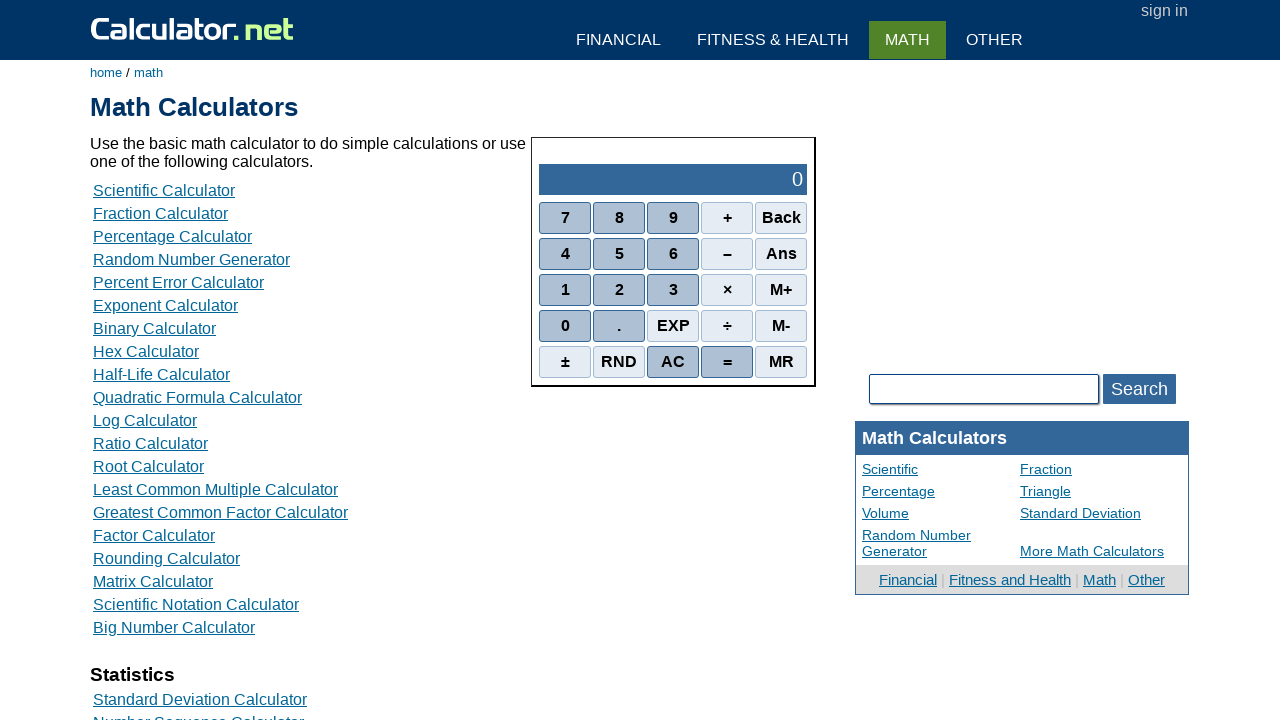

Clicked on Percent Calculators link at (172, 236) on xpath=//a[contains(@href, 'percent-calculator')]
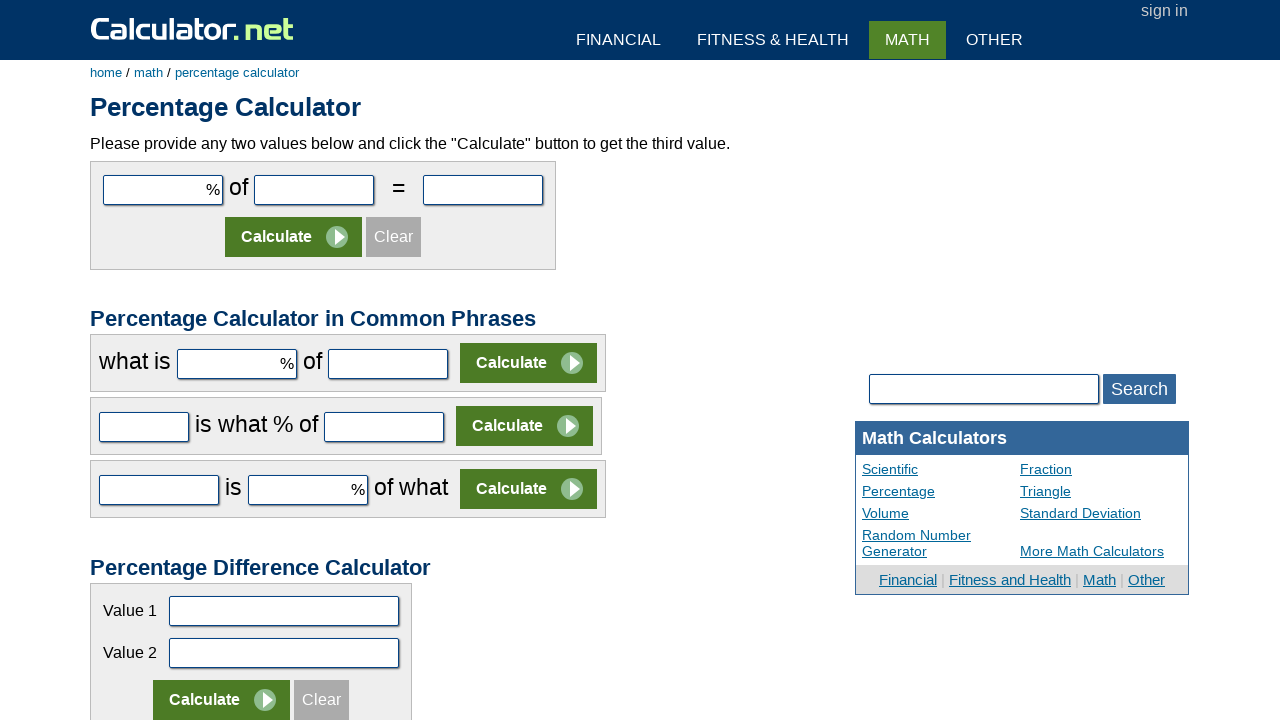

Entered value 10 in the first percent calculator field on #cpar1
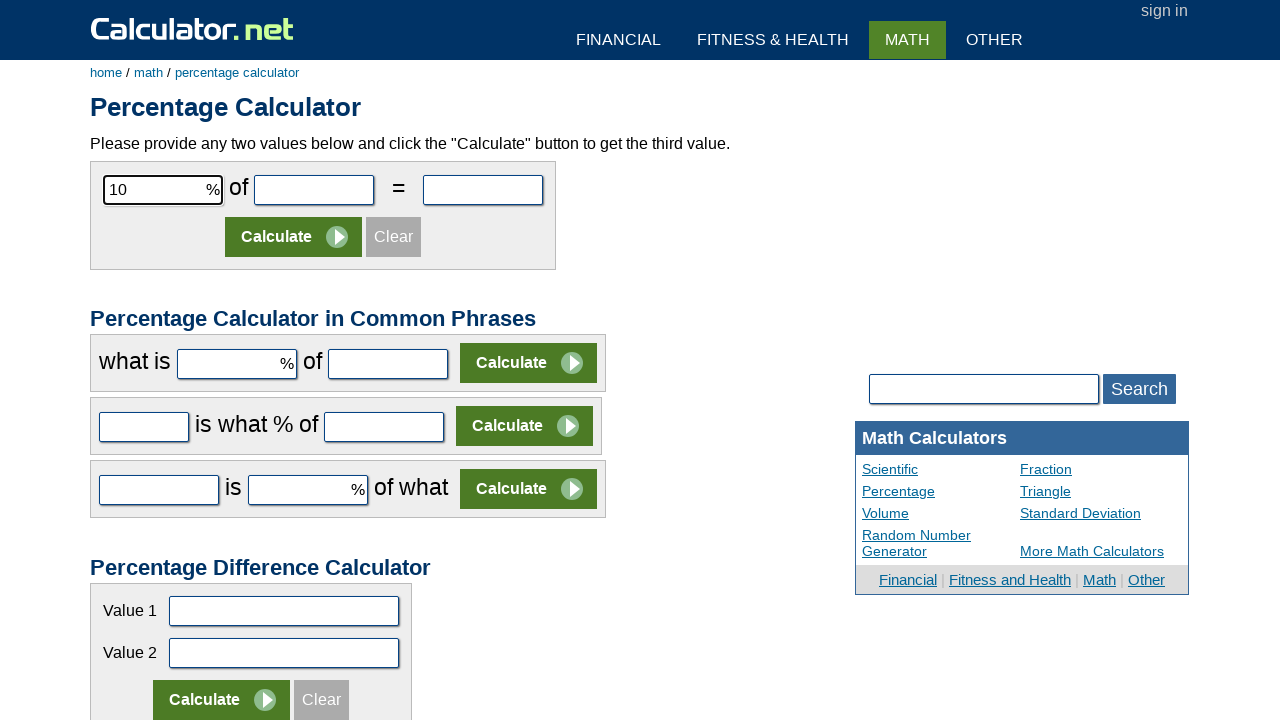

Entered value 50 in the second percent calculator field on #cpar2
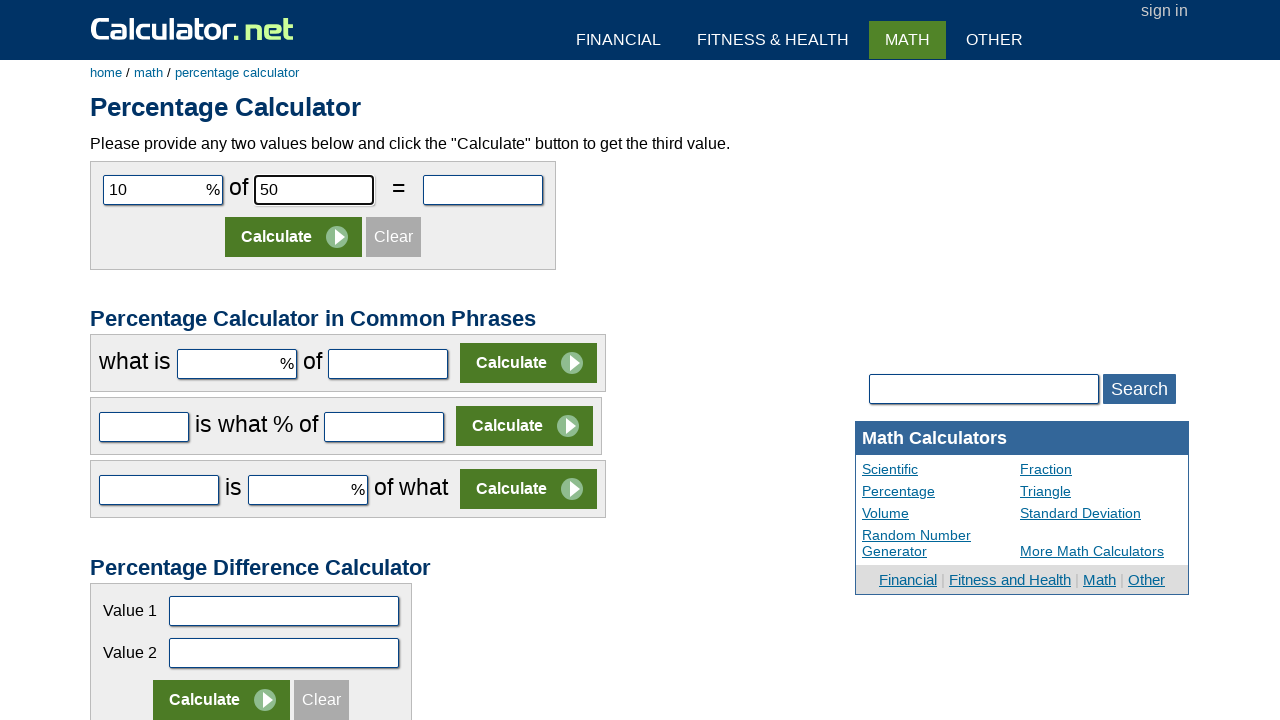

Clicked the Calculate button at (294, 237) on xpath=//input[@value='Calculate']
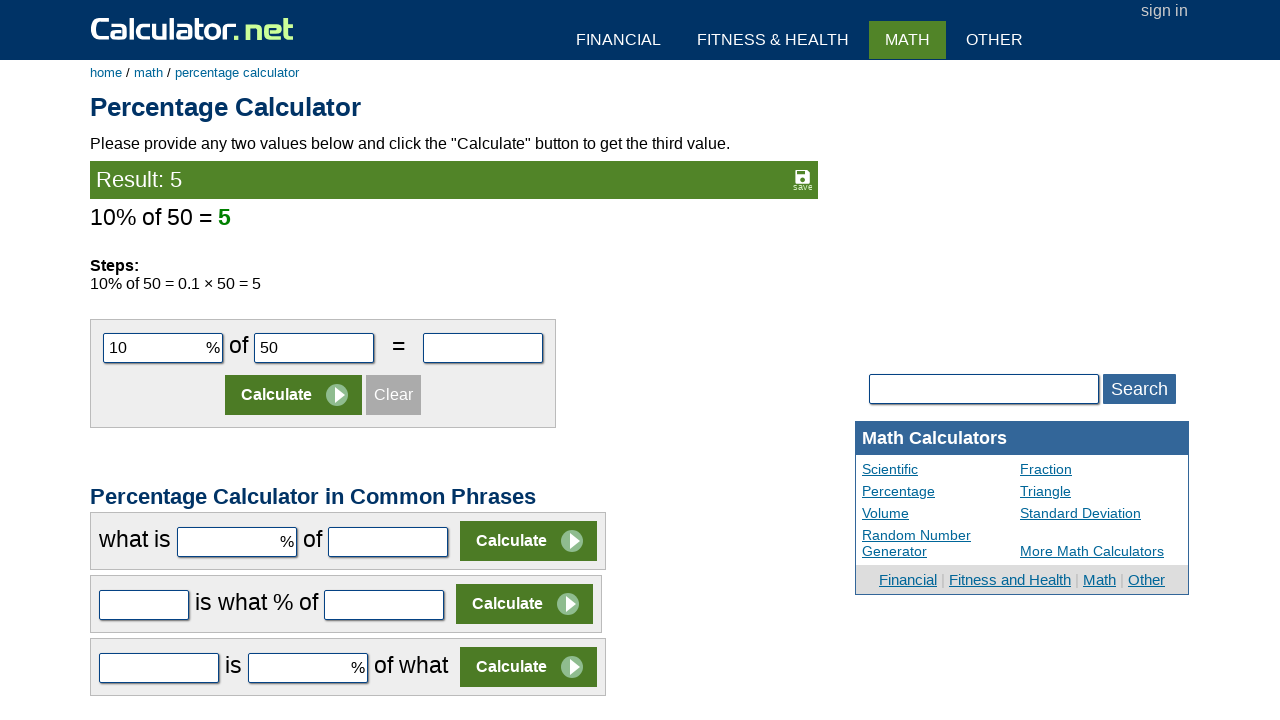

Waited for calculation result to appear
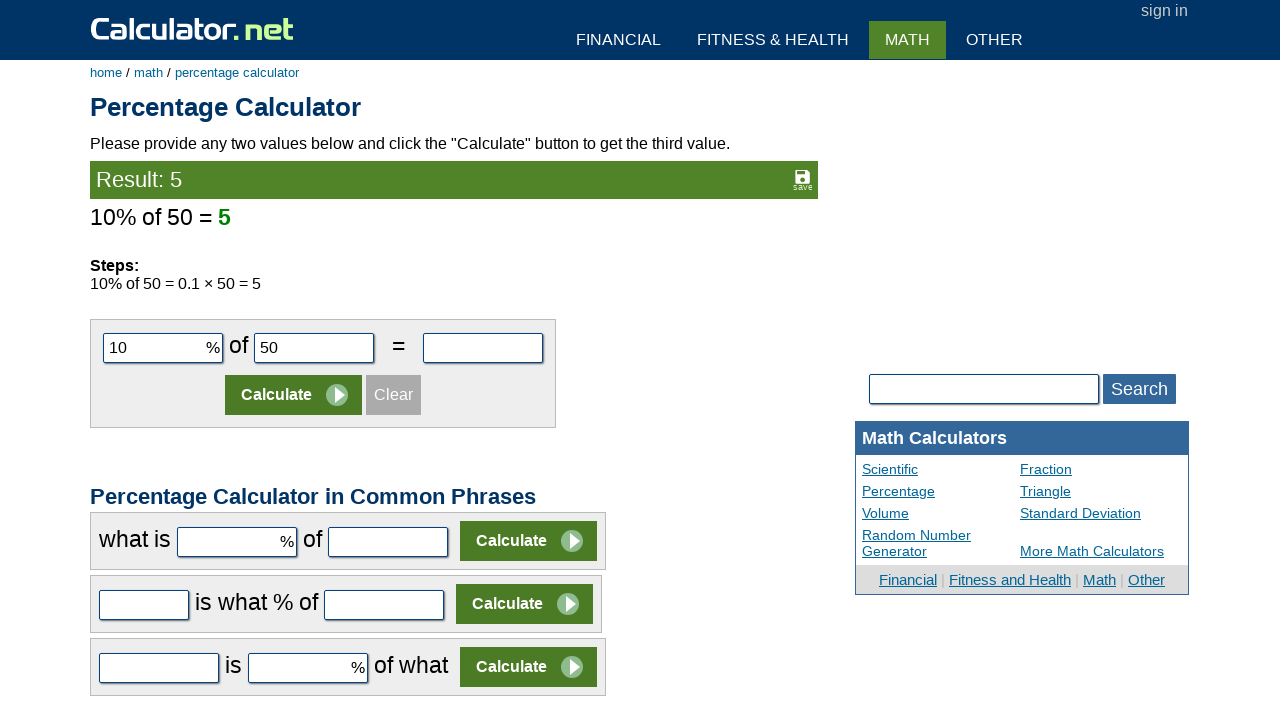

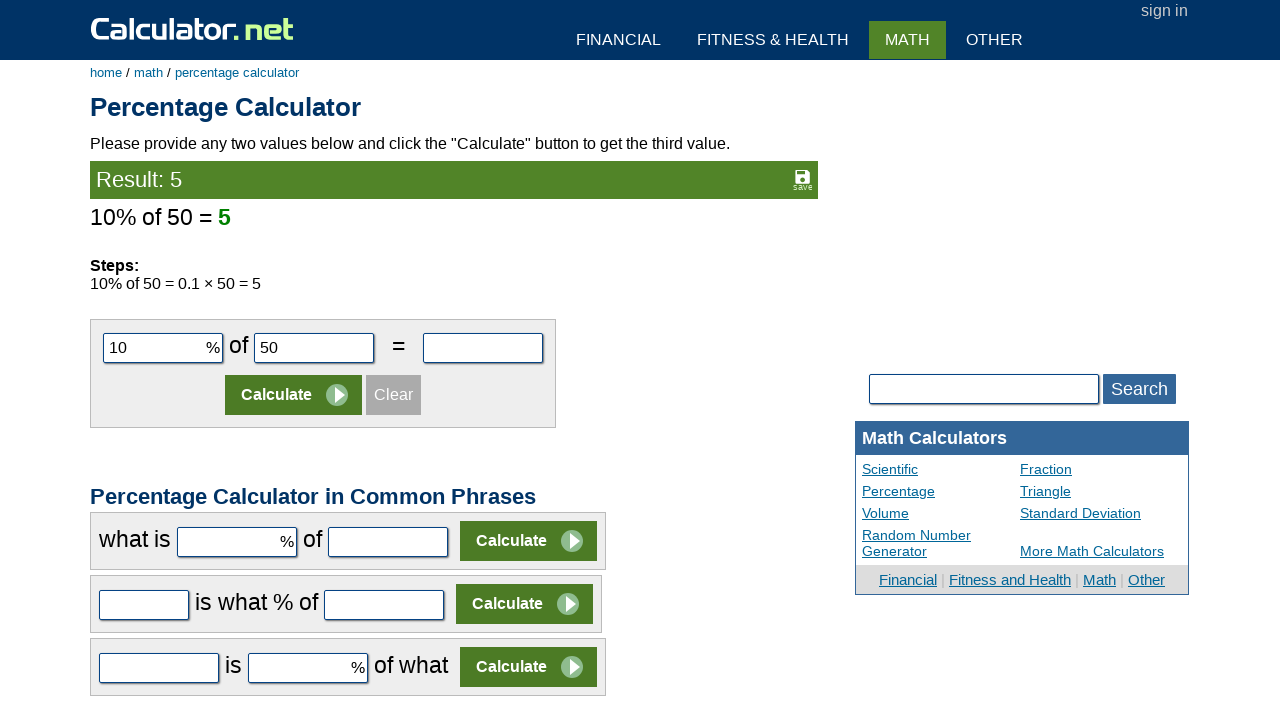